Tests JavaScript alert popup handling by clicking a button that triggers an alert, then accepting the alert dialog

Starting URL: https://demoqa.com/alerts

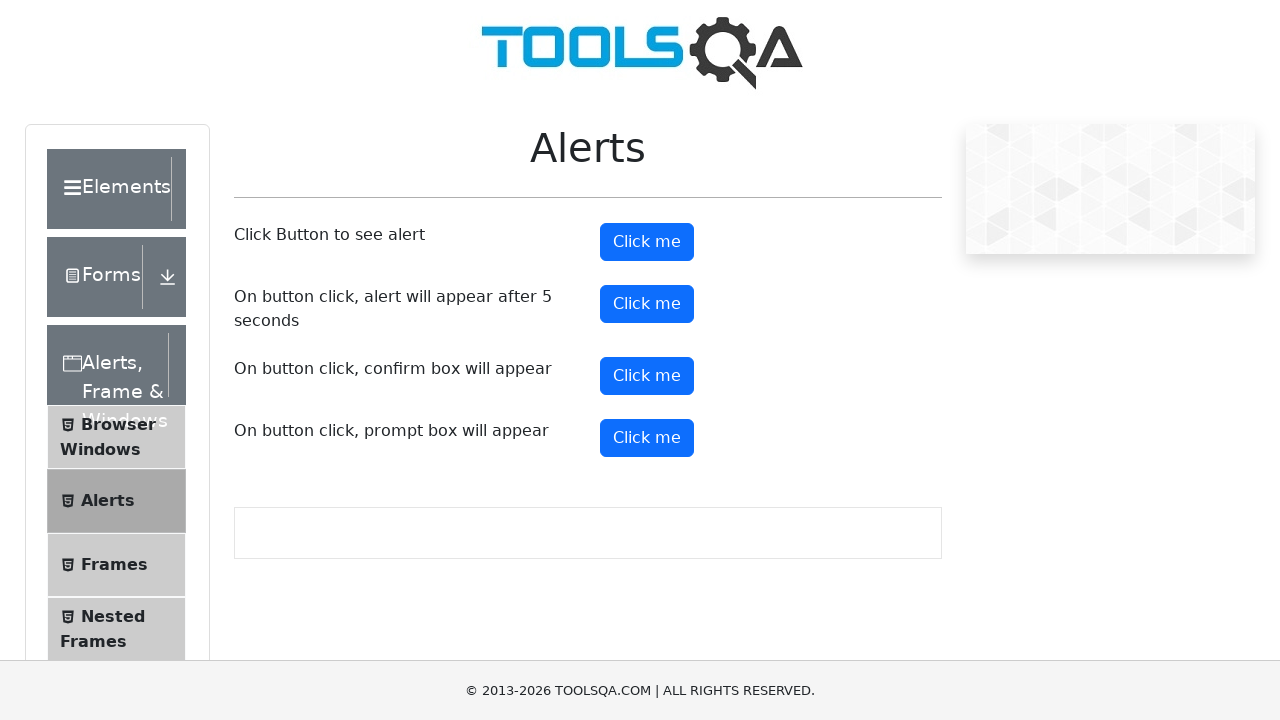

Clicked button to trigger JavaScript alert at (647, 242) on #alertButton
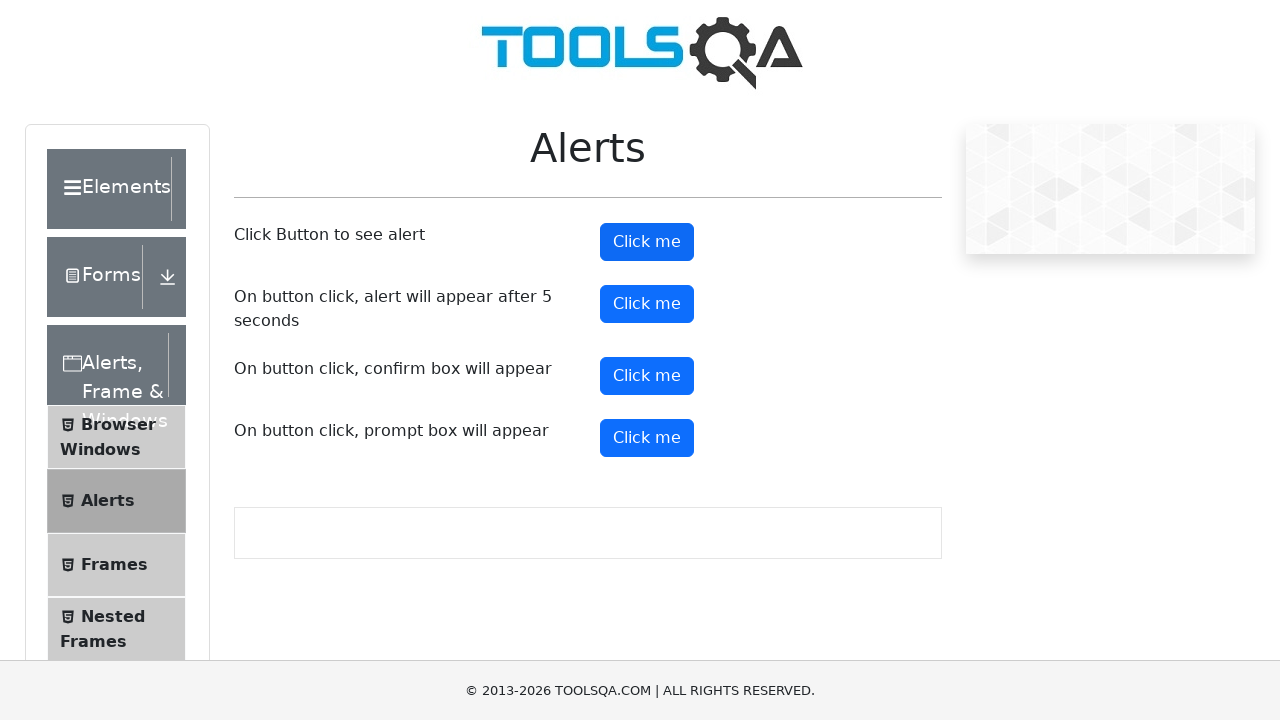

Set up dialog handler to accept alert
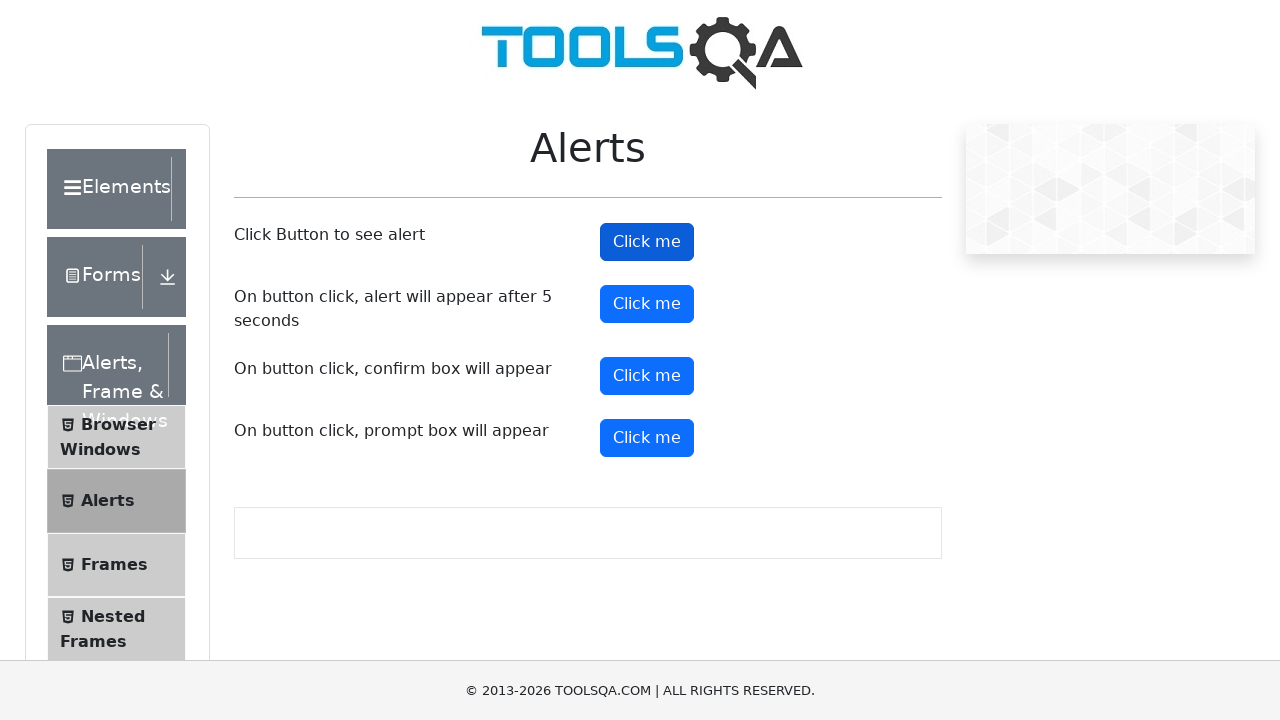

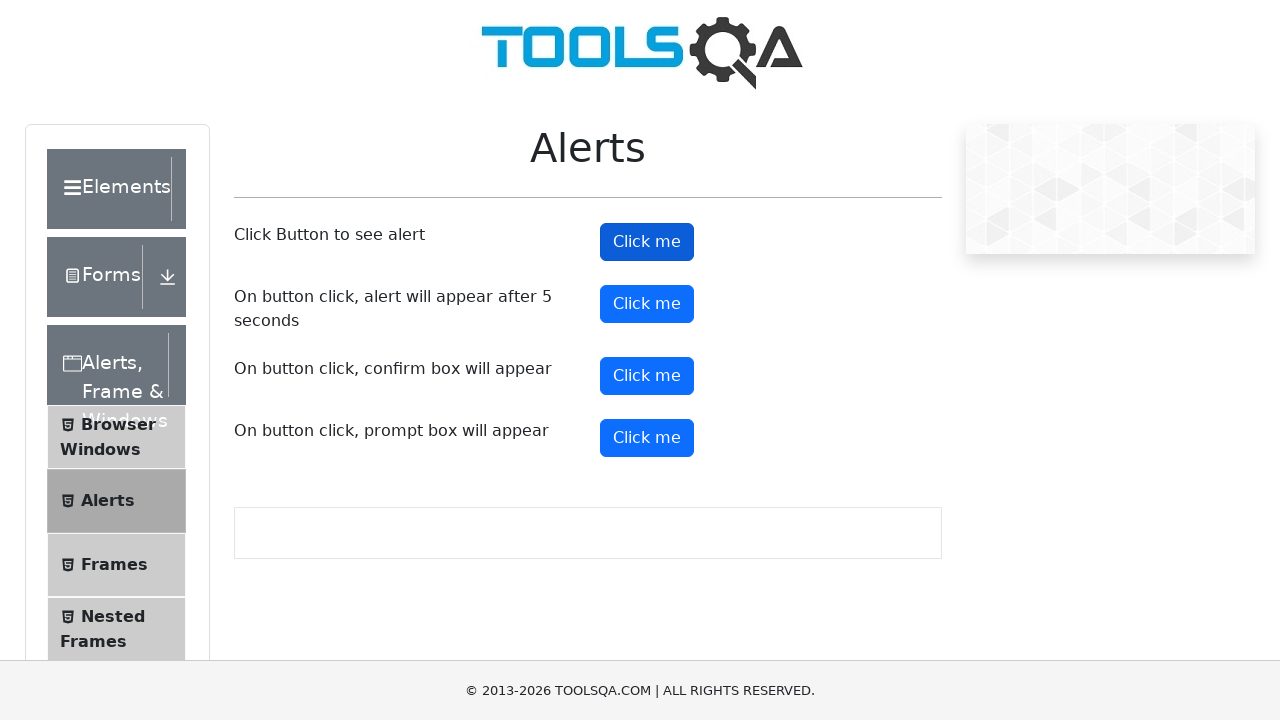